Tests dynamic properties page by waiting for buttons to become enabled and visible after a delay

Starting URL: https://demoqa.com/dynamic-properties

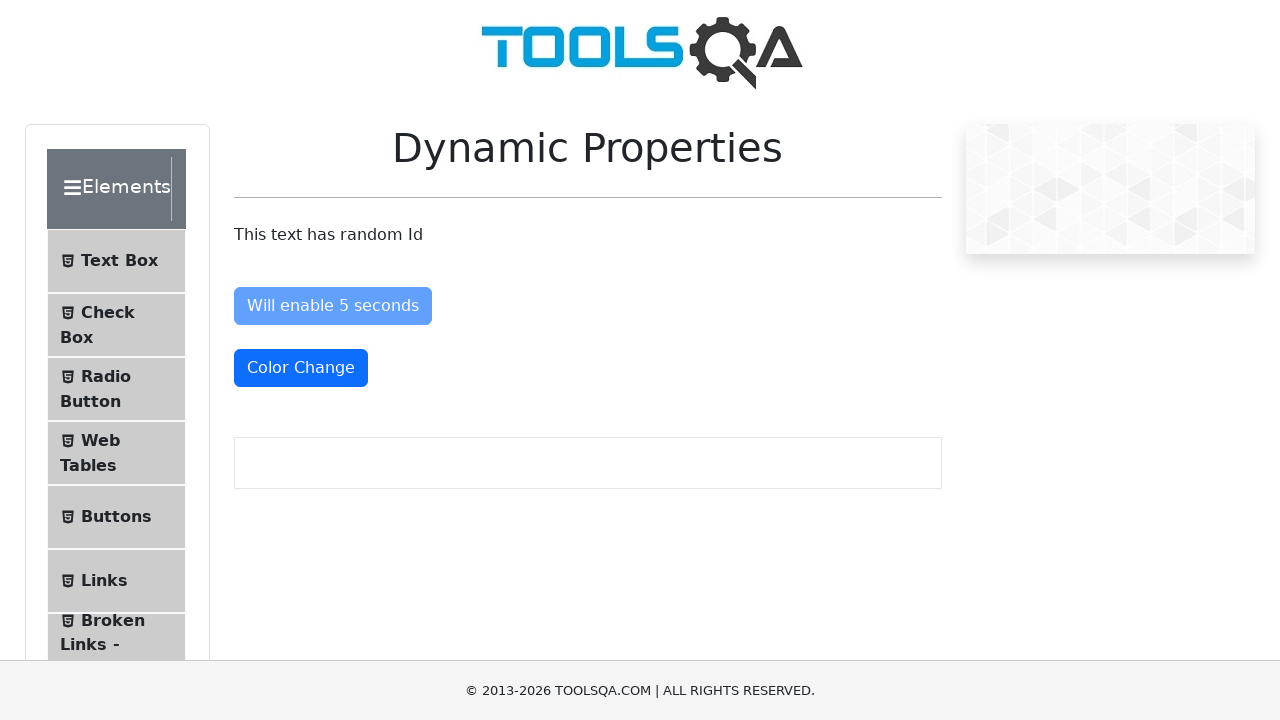

Waited for 'Enable After 5 Seconds' button to become enabled
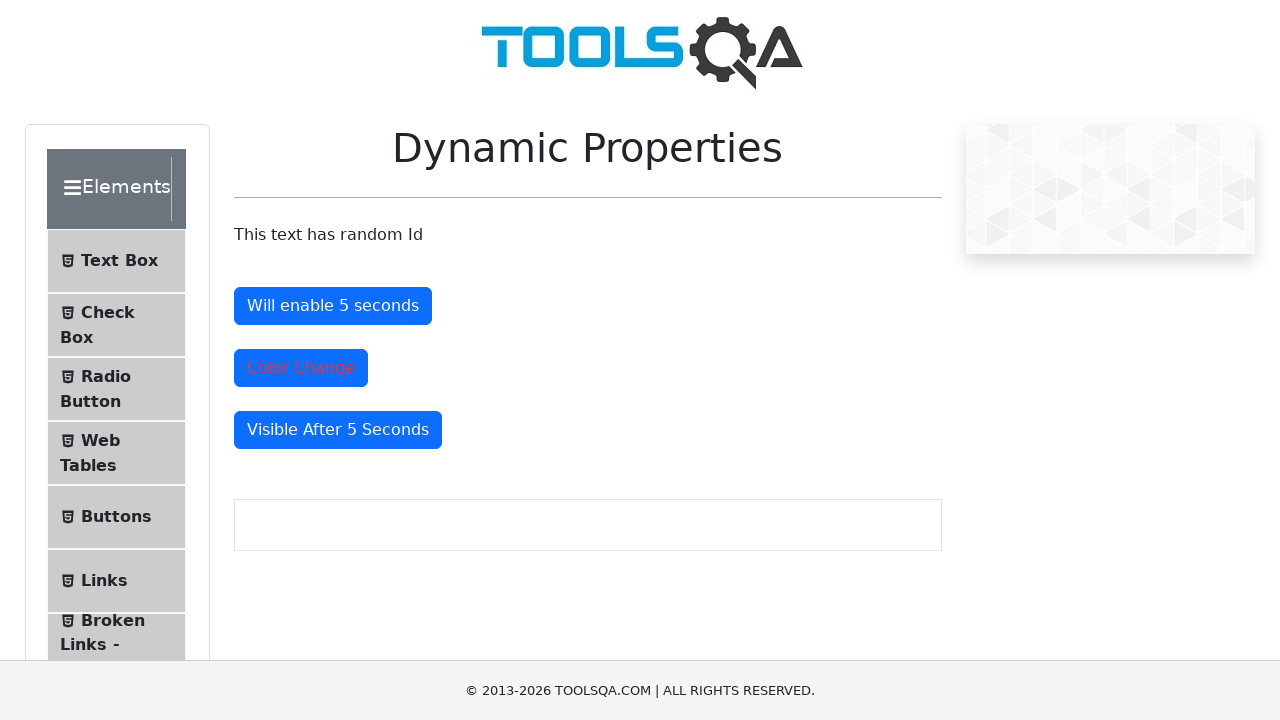

Waited for 'Visible After 5 Seconds' button to become visible
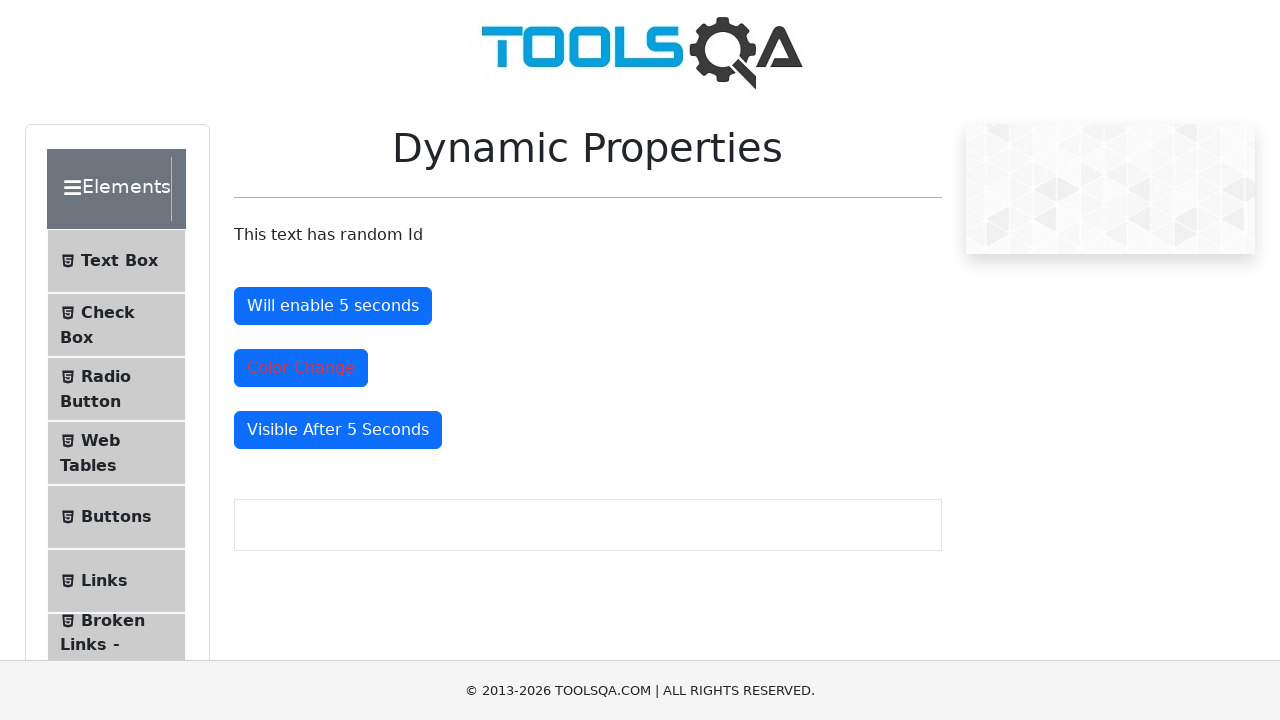

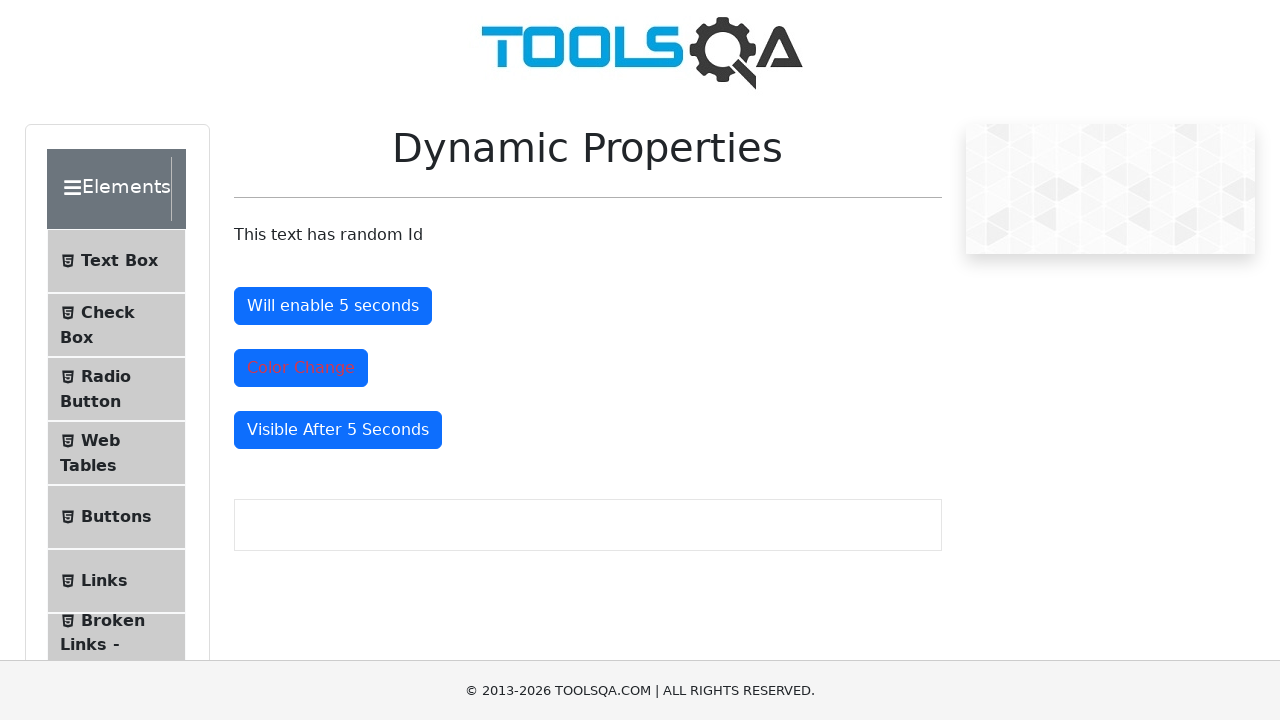